Tests JavaScript alert handling by filling a name field, clicking an alert button, and verifying the alert text contains the entered name before accepting the alert.

Starting URL: https://rahulshettyacademy.com/AutomationPractice/

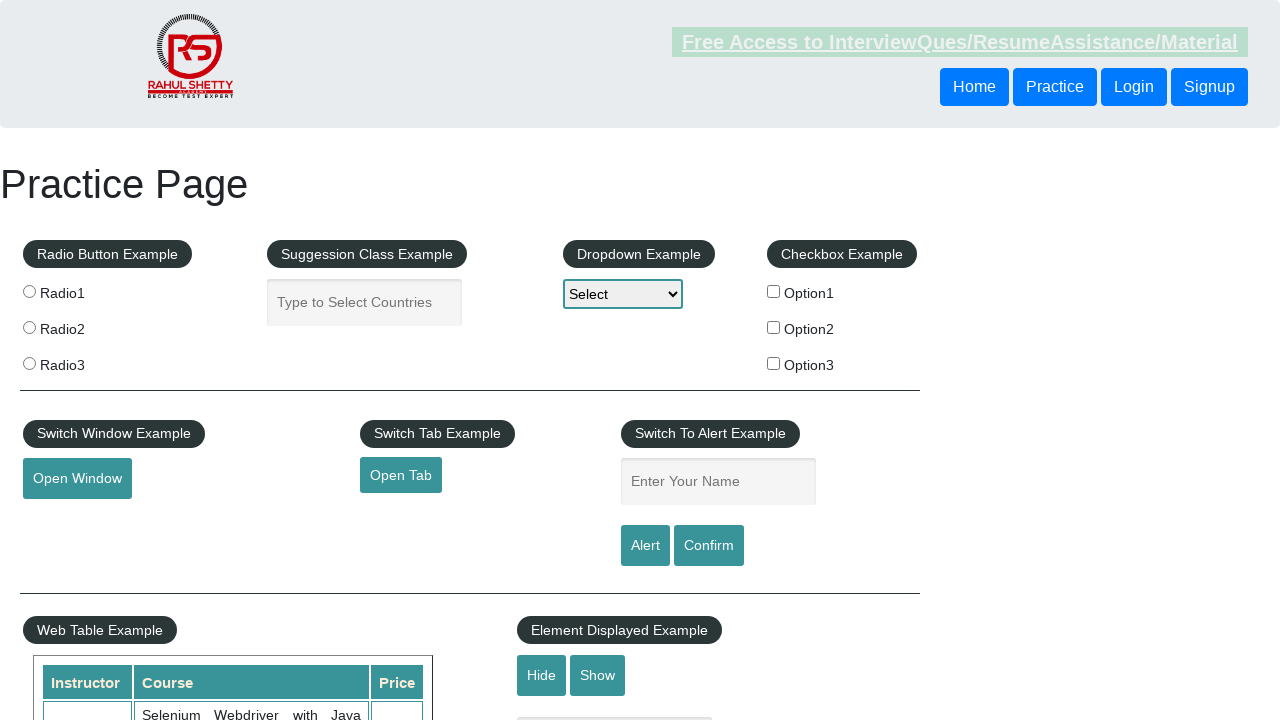

Filled name field with 'ranvir' on #name
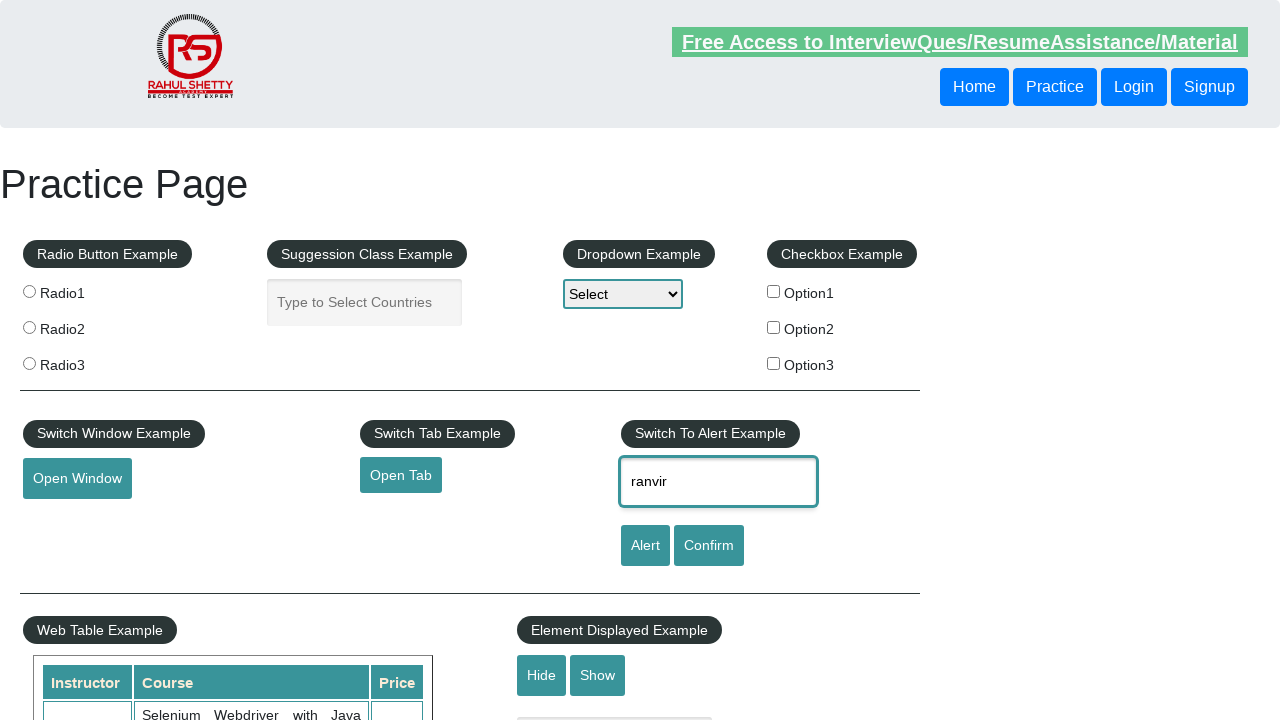

Set up dialog handler to intercept alert
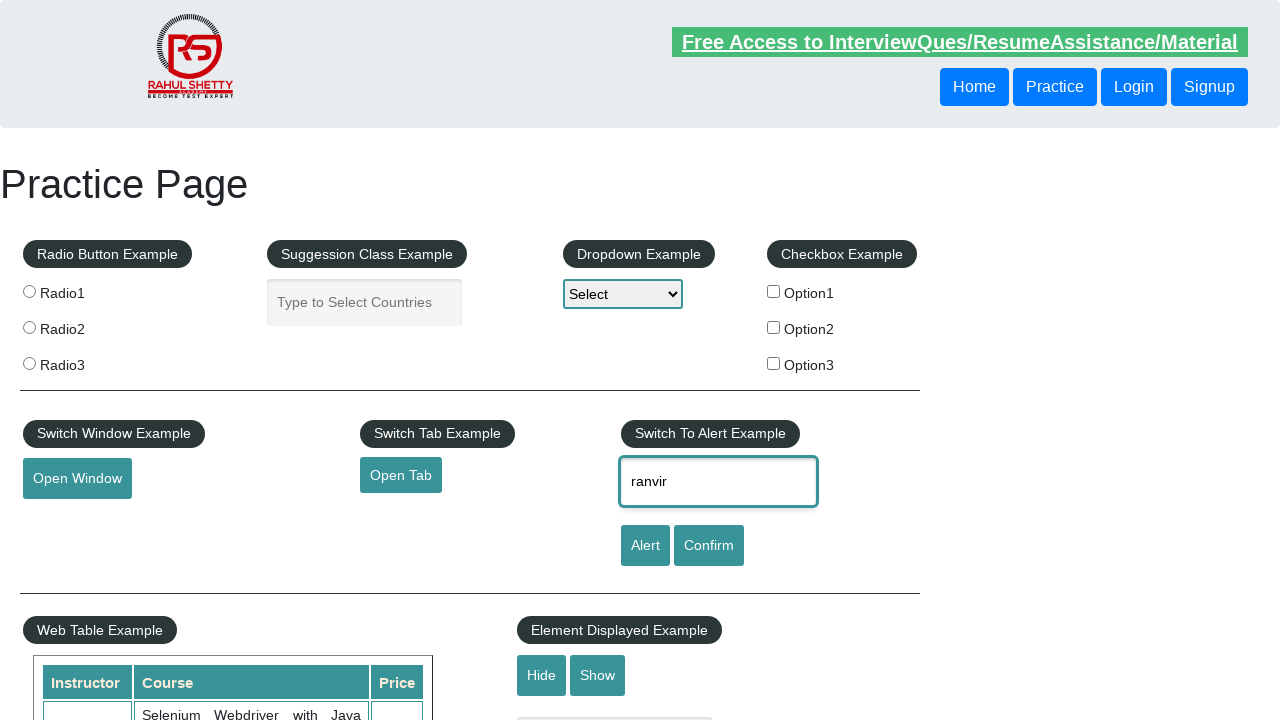

Clicked alert button to trigger JavaScript alert at (645, 546) on #alertbtn
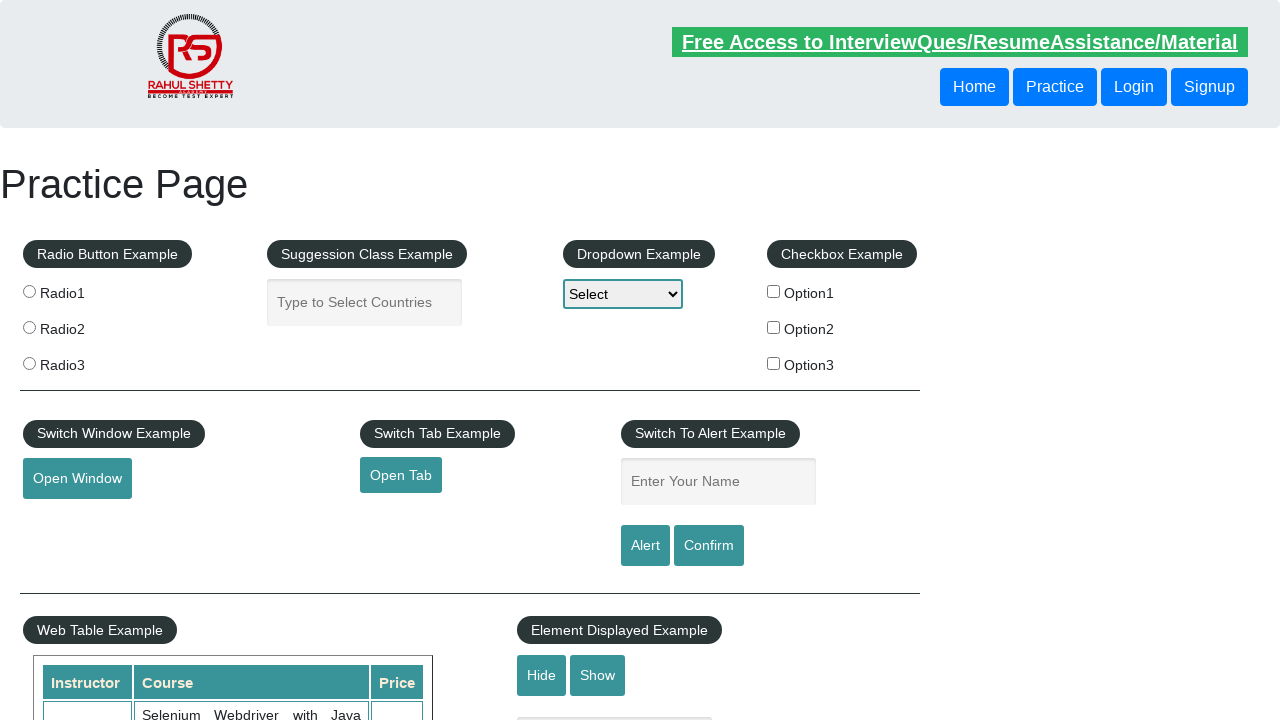

Alert processed and dialog handler verified alert text contained entered name
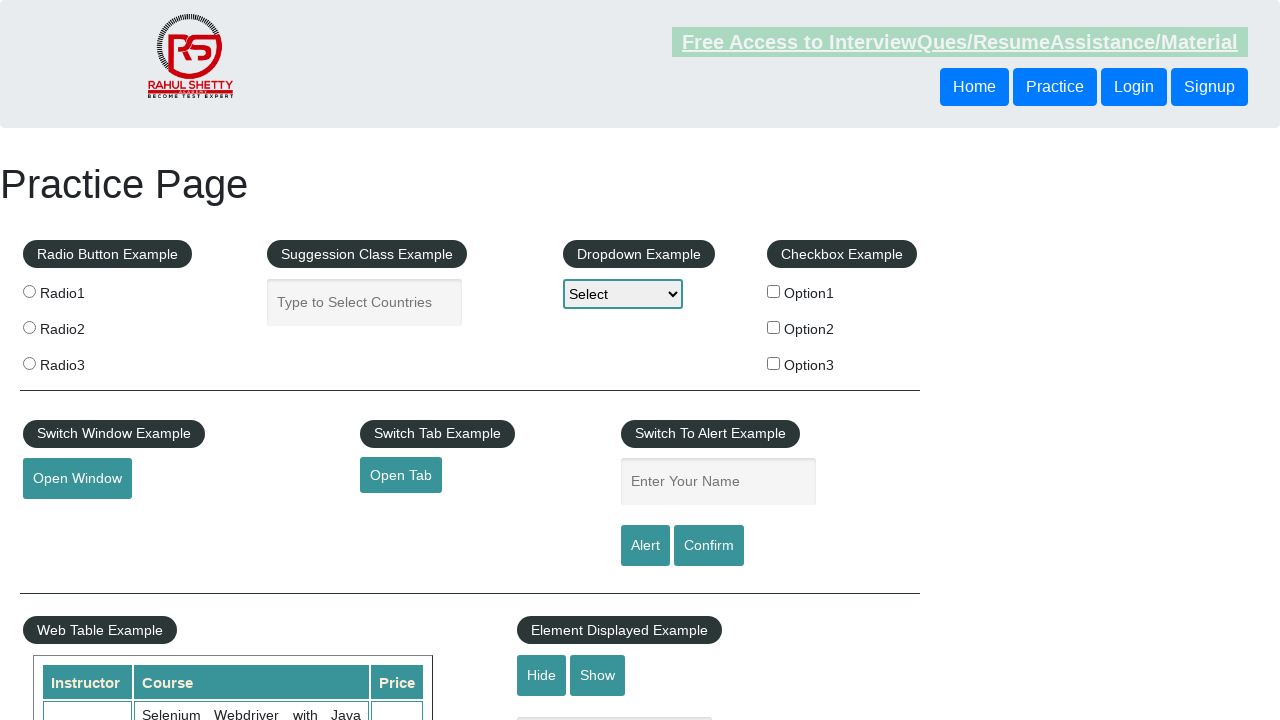

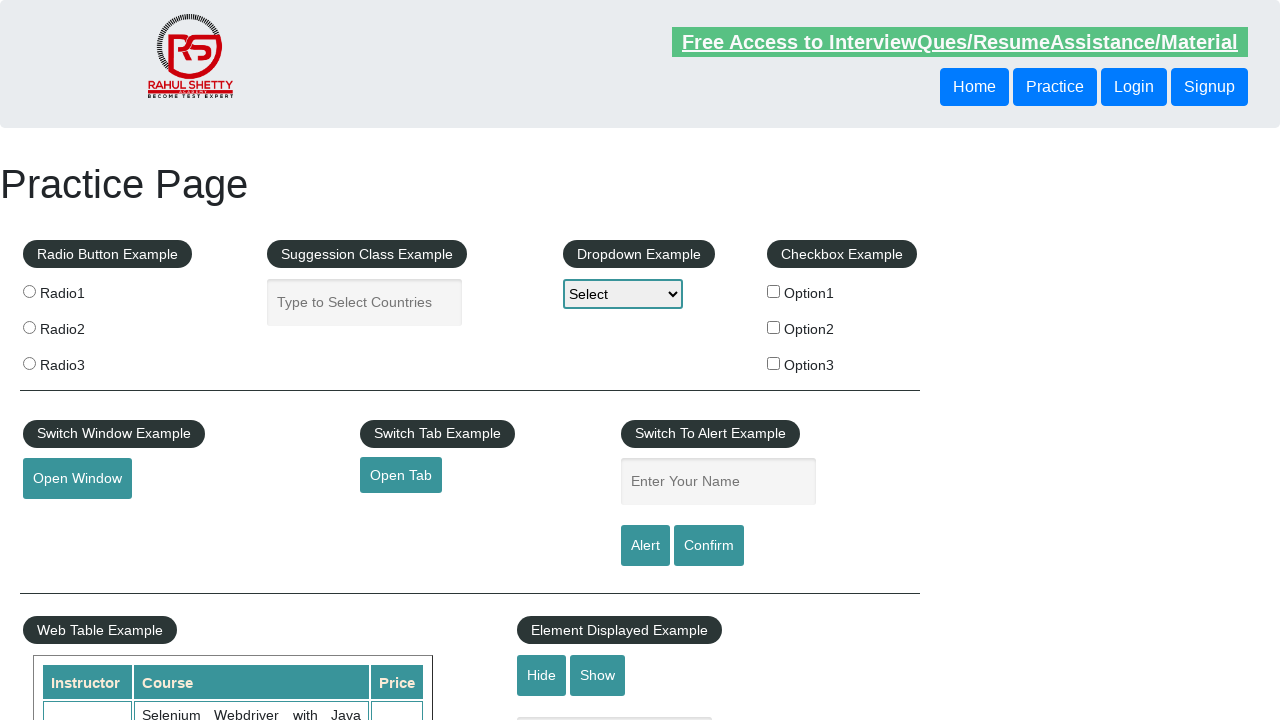